Tests clicking on the first checkbox on the checkboxes page and verifying its selection state

Starting URL: http://the-internet.herokuapp.com/checkboxes

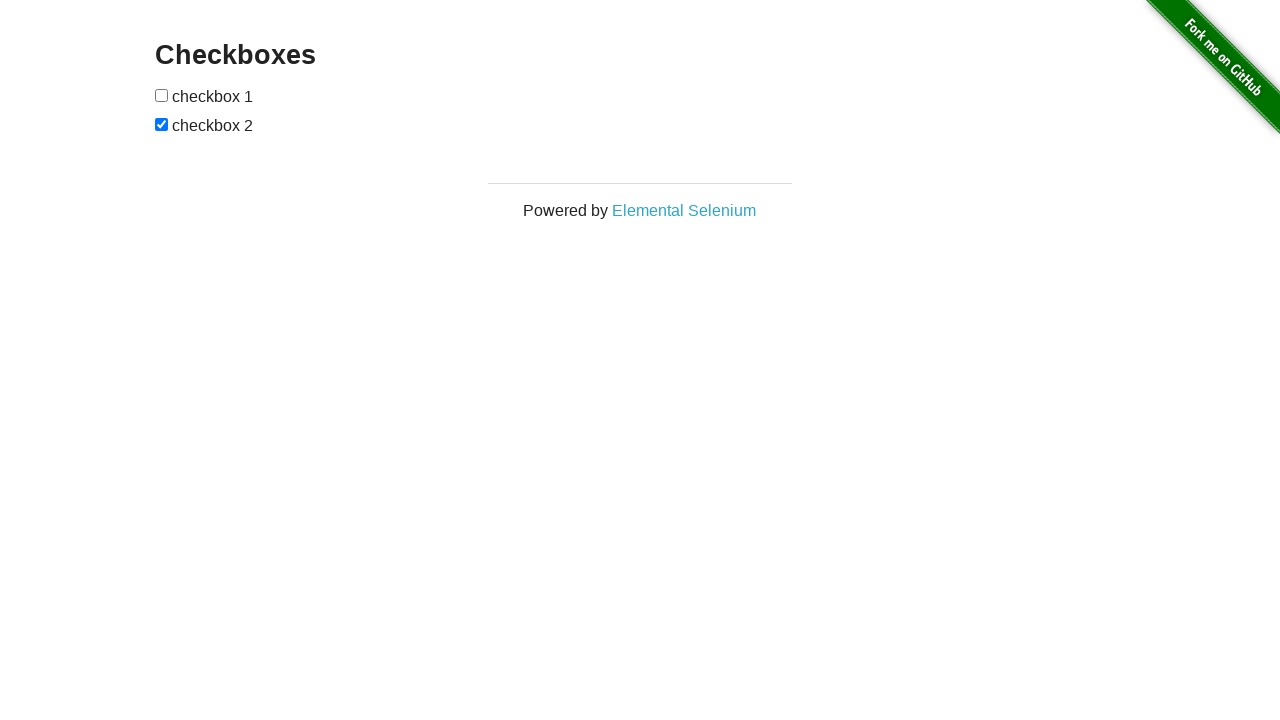

Clicked on the first checkbox at (162, 95) on xpath=//form[@id='checkboxes']/input[1]
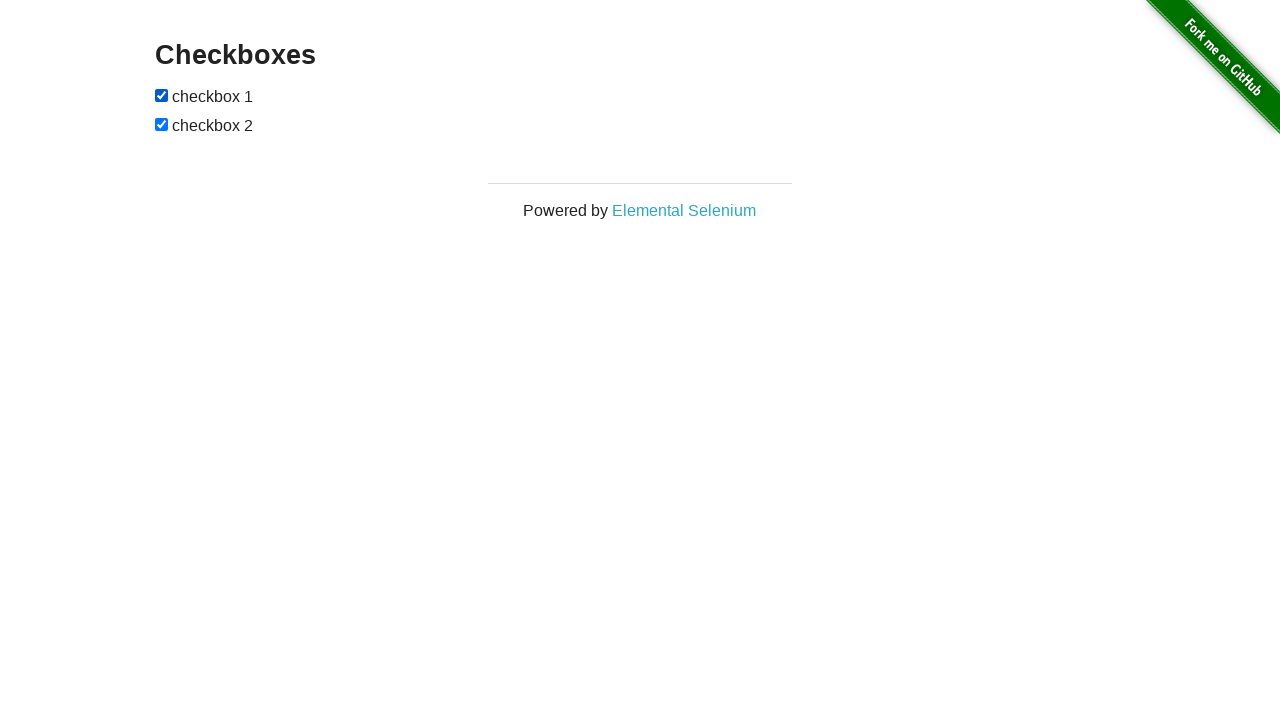

Verified that the first checkbox is selected
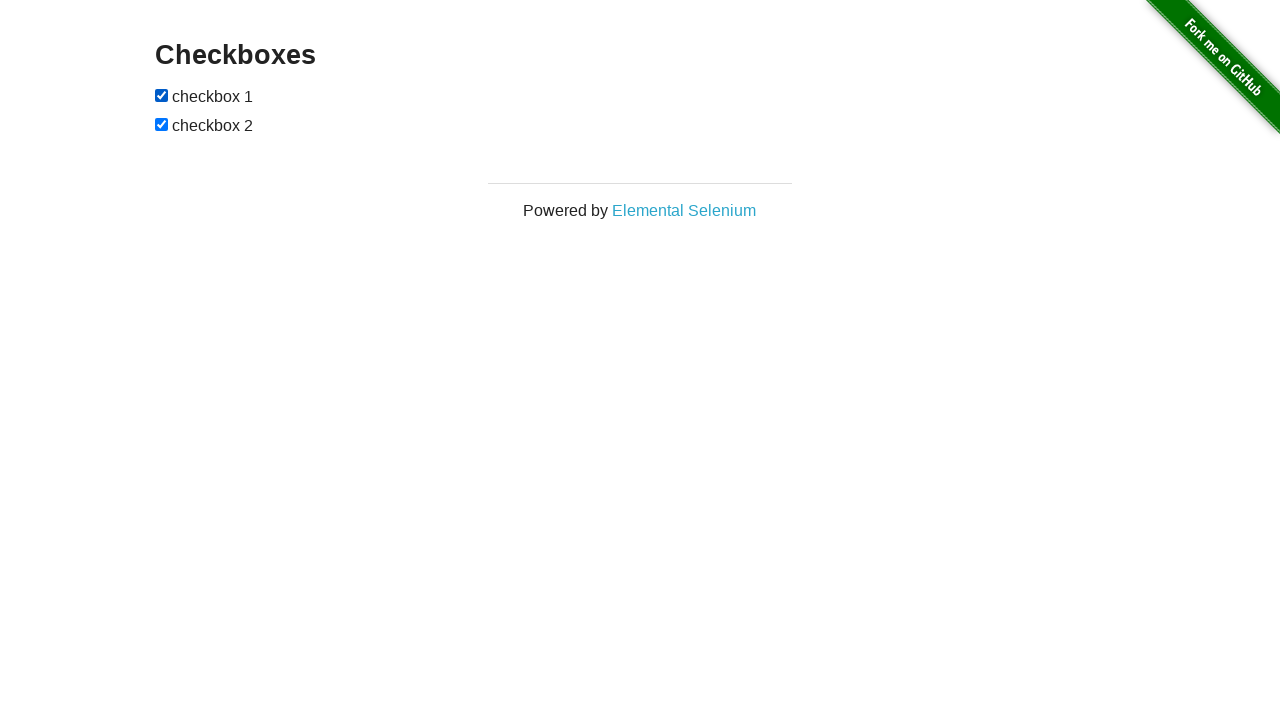

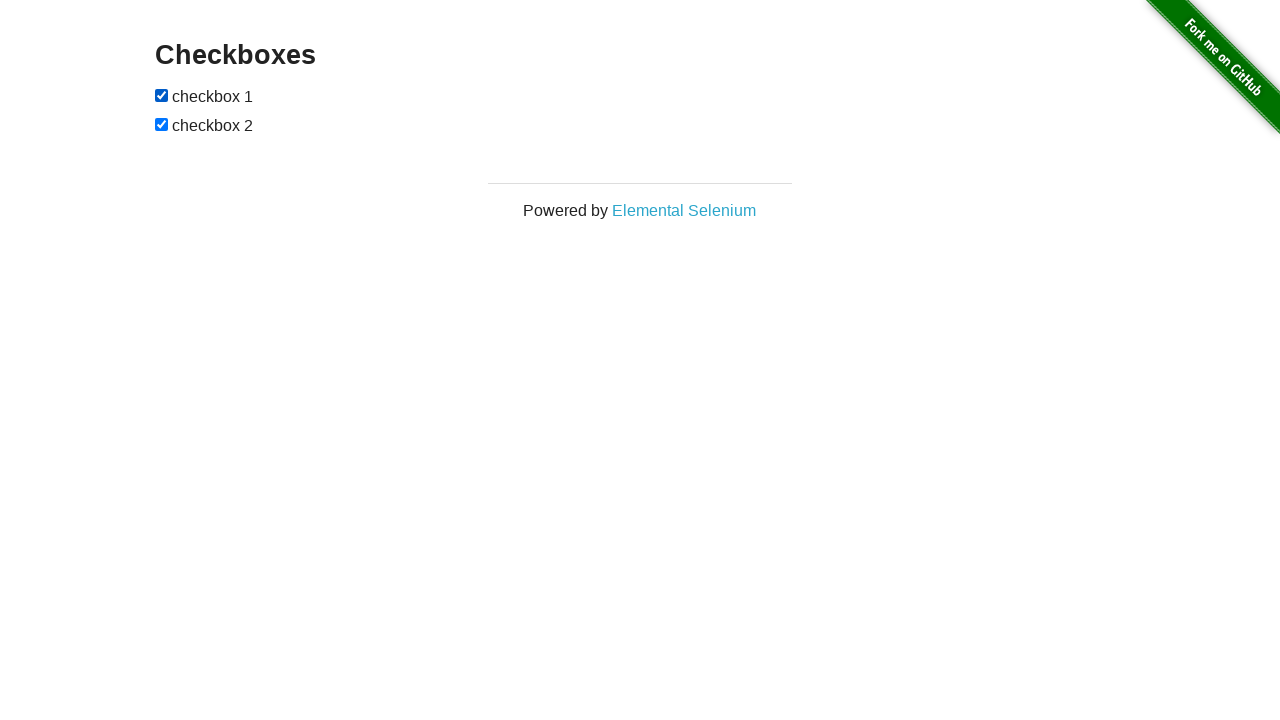